Tests dropdown menu functionality by selecting "Green" option from the old-style select menu on the DemoQA select menu page.

Starting URL: https://demoqa.com/select-menu

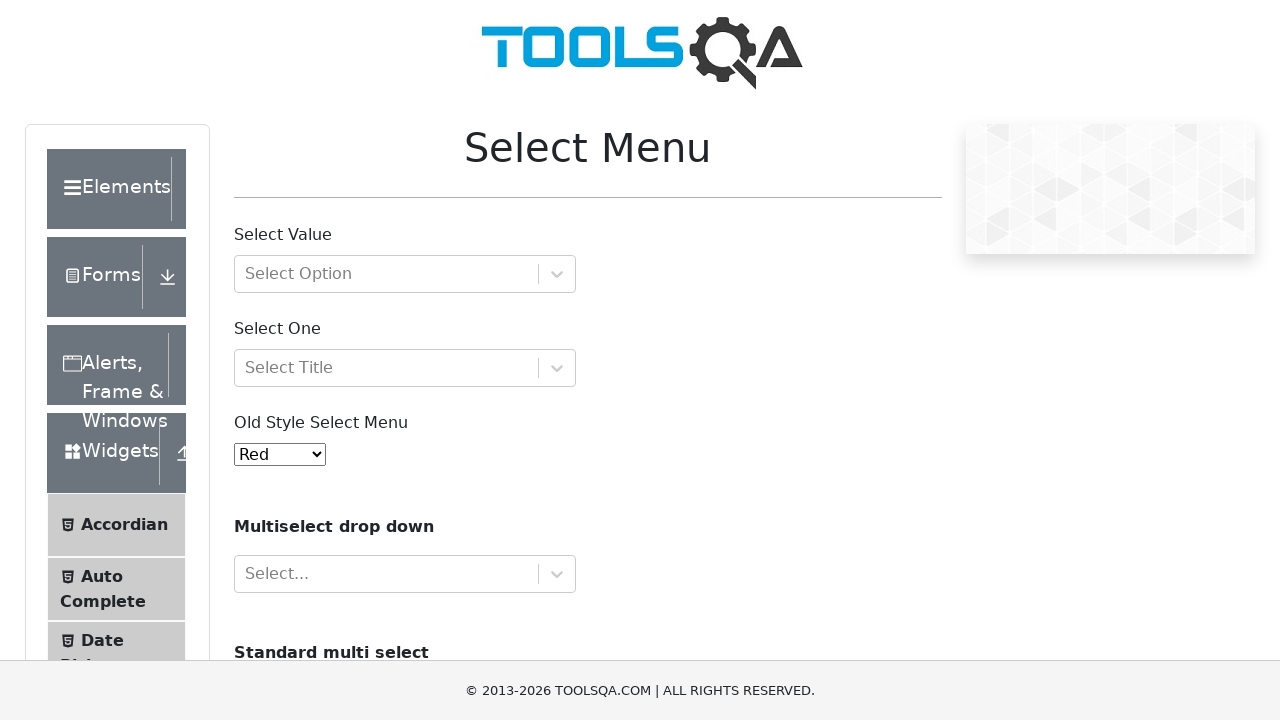

Navigated to DemoQA select menu page
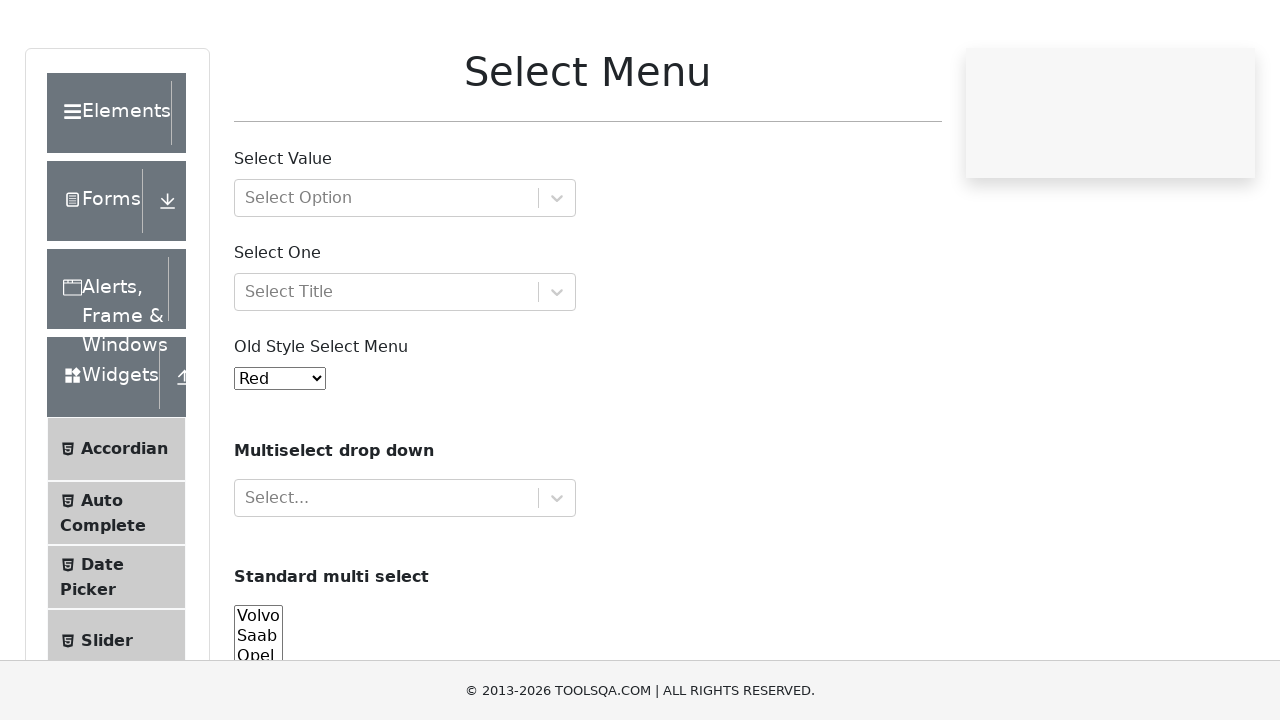

Selected 'Green' option from old-style select menu on #oldSelectMenu
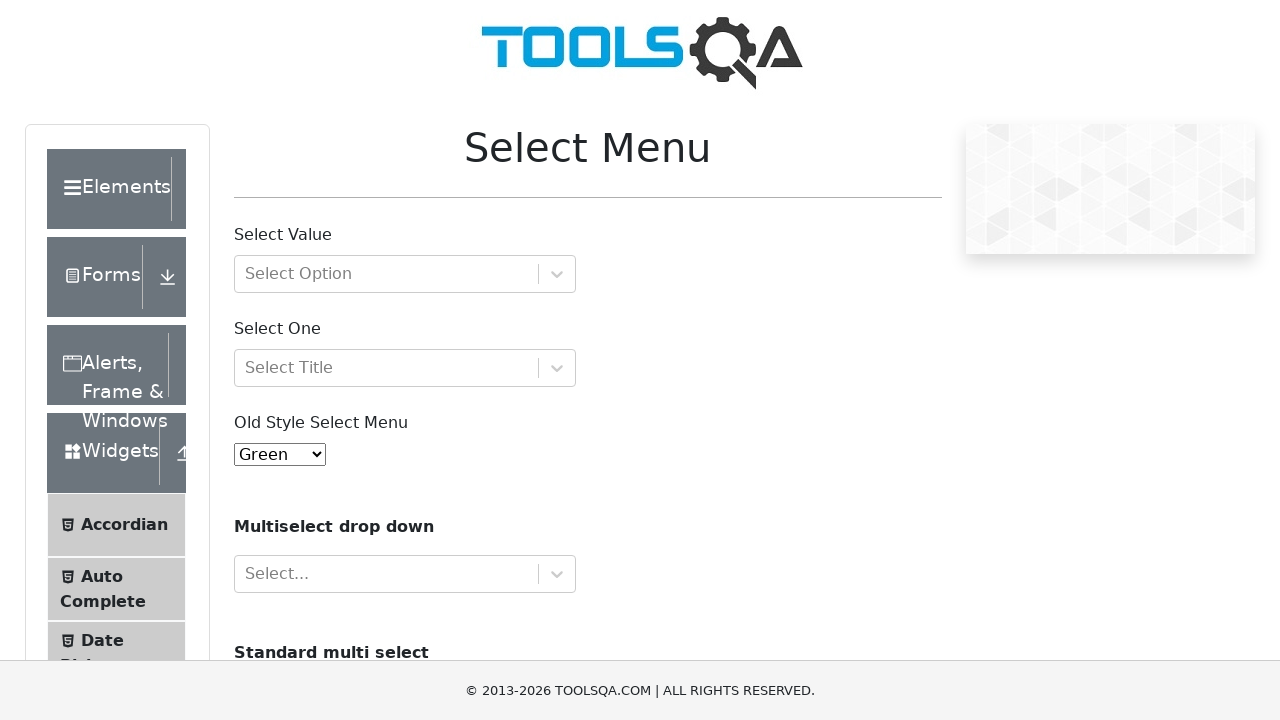

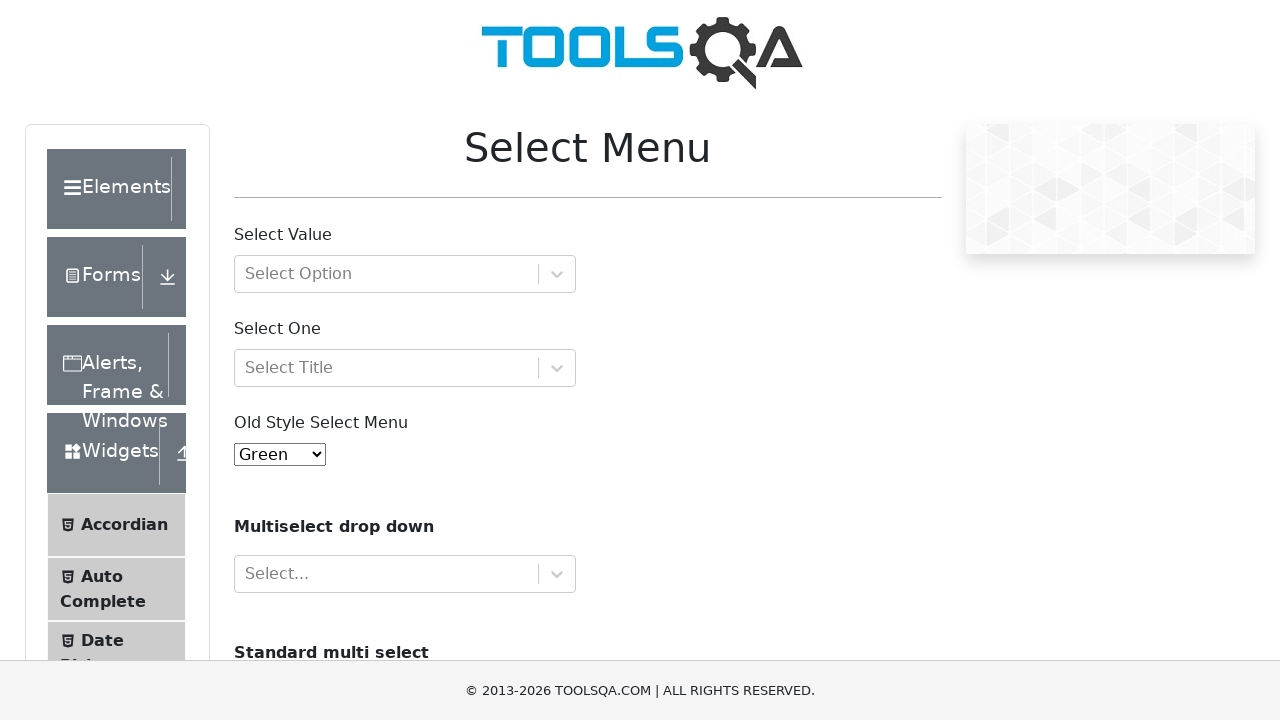